Tests a contact form submission by filling in name and email fields, clicking the submit button, and verifying the success message appears with the correct content.

Starting URL: https://otus.home.kartushin.su/training.html

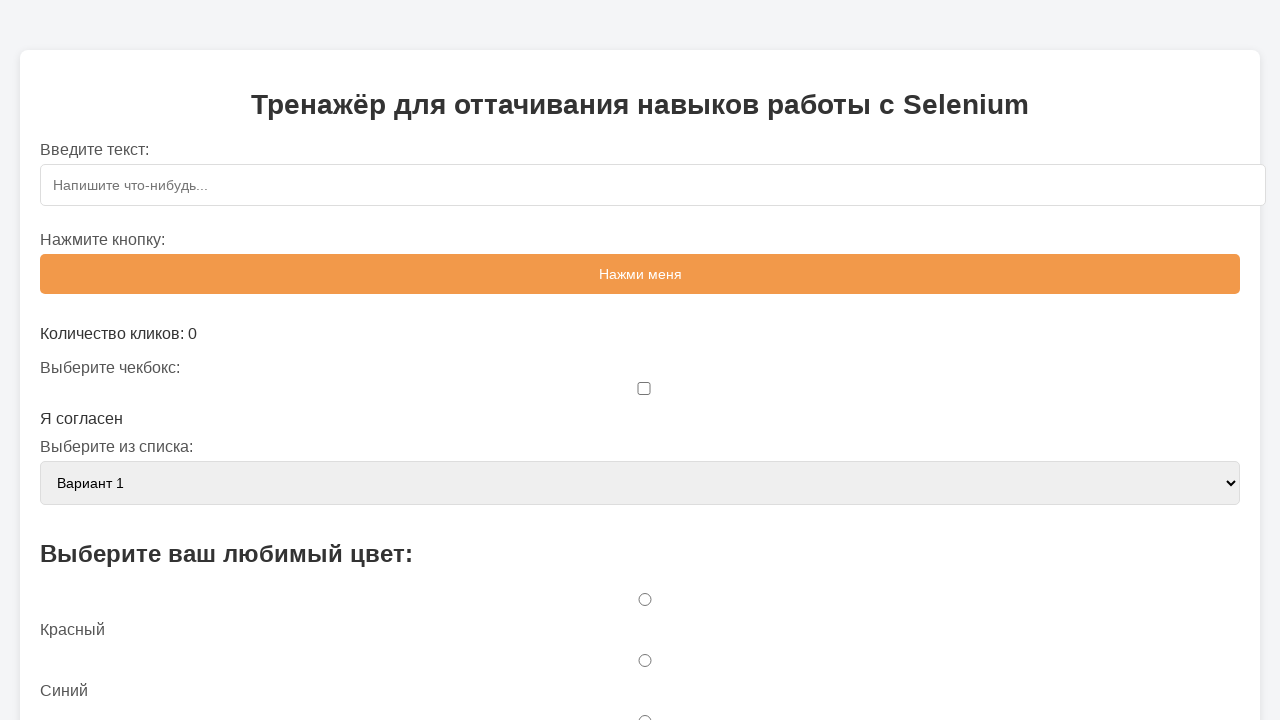

Navigated to contact form page
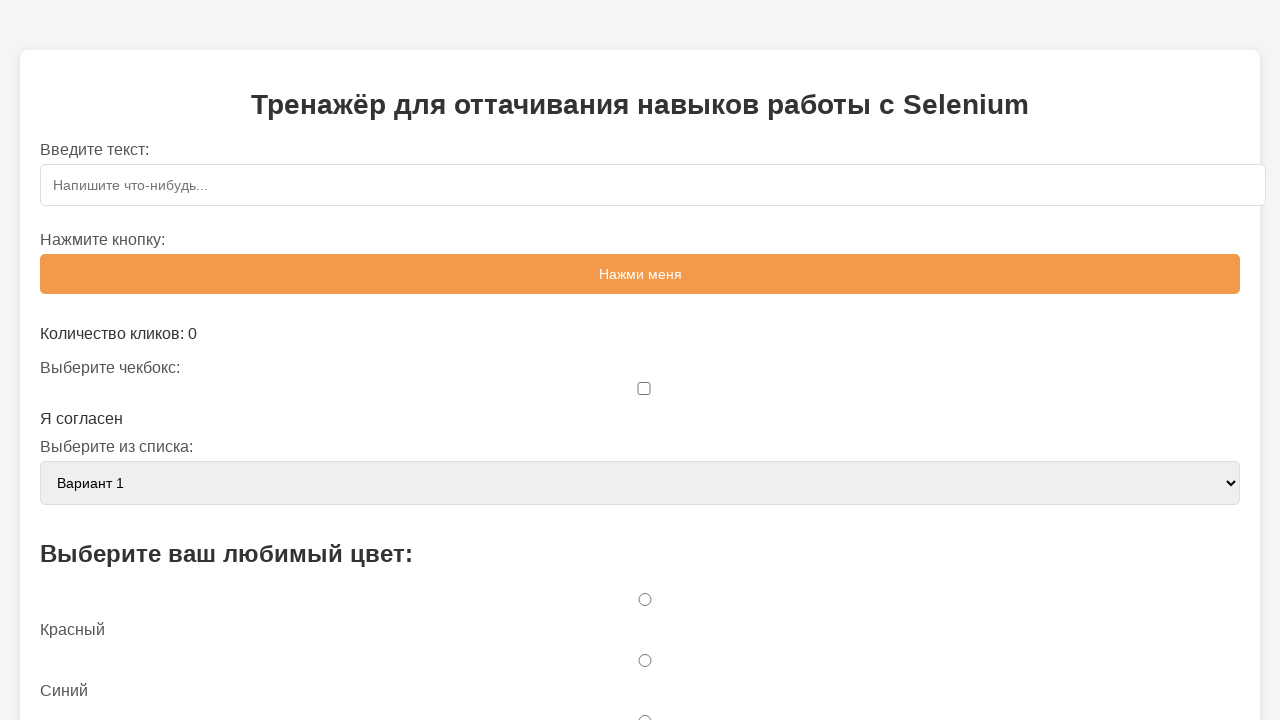

Filled name field with 'John Smith' on #name
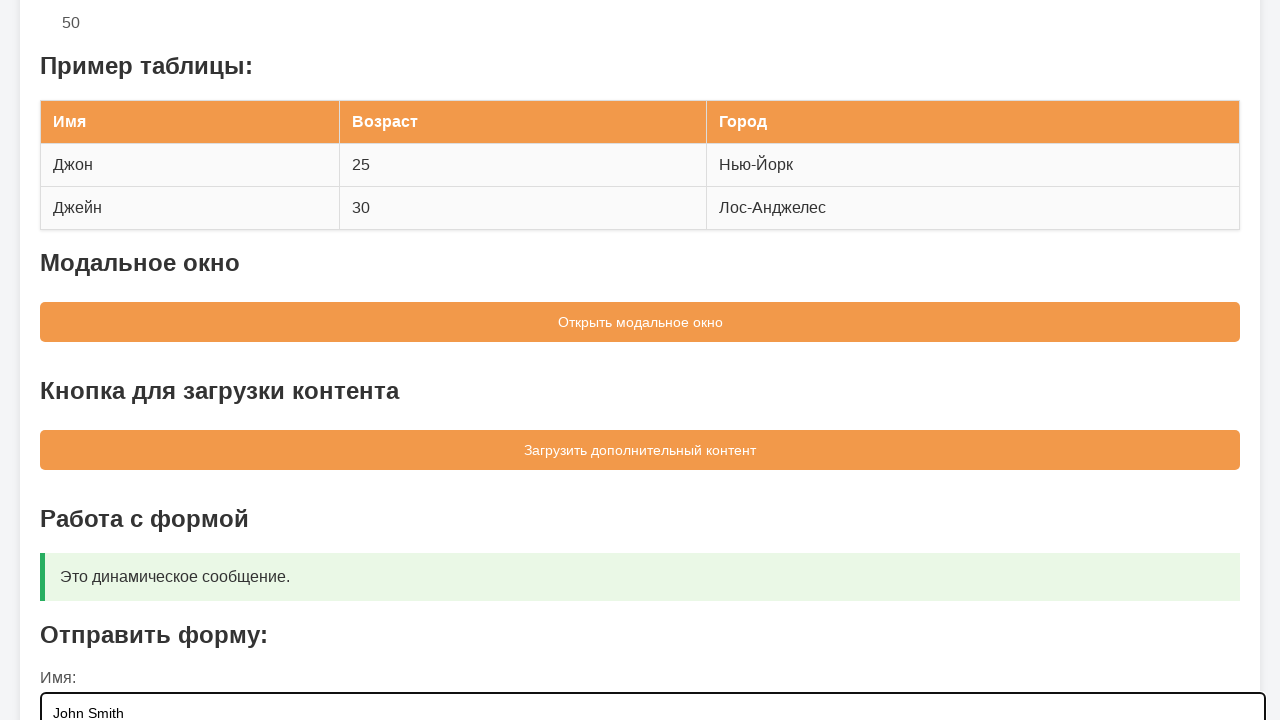

Filled email field with 'johnsmith@example.com' on #email
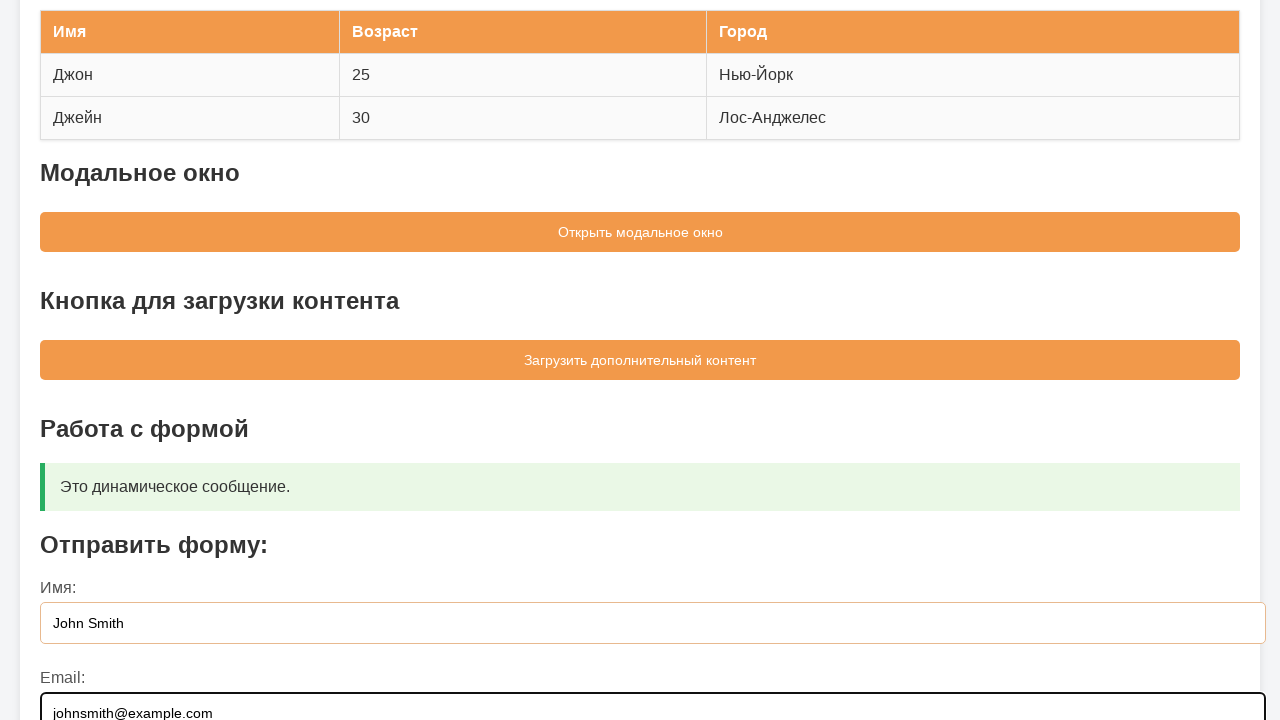

Clicked submit button at (640, 559) on xpath=//button[text()='Отправить']
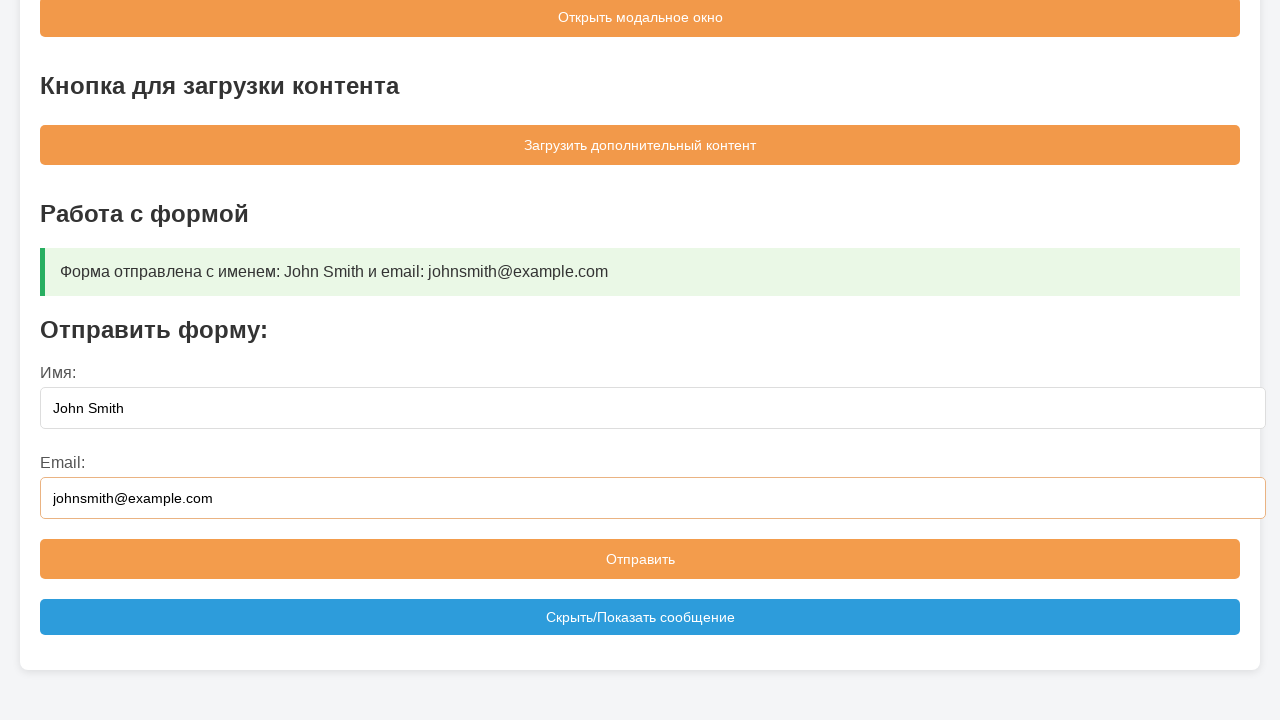

Success message appeared in messageBox
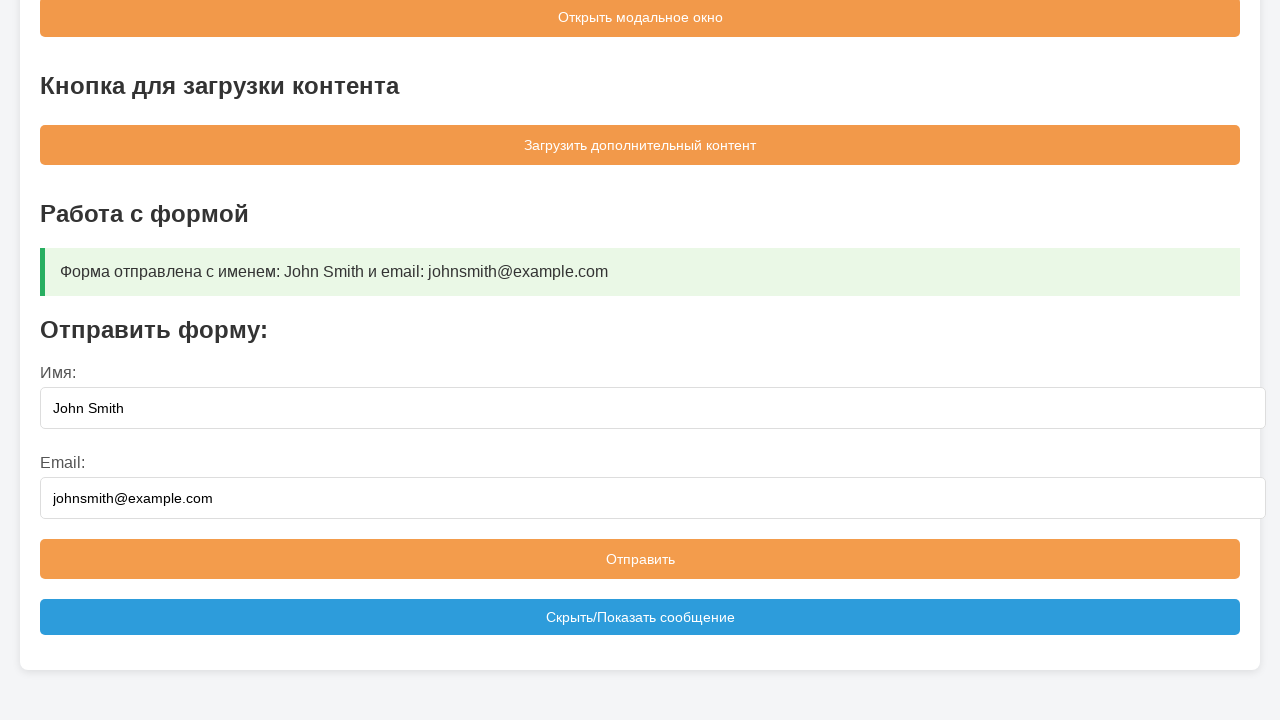

Verified success message contains expected content
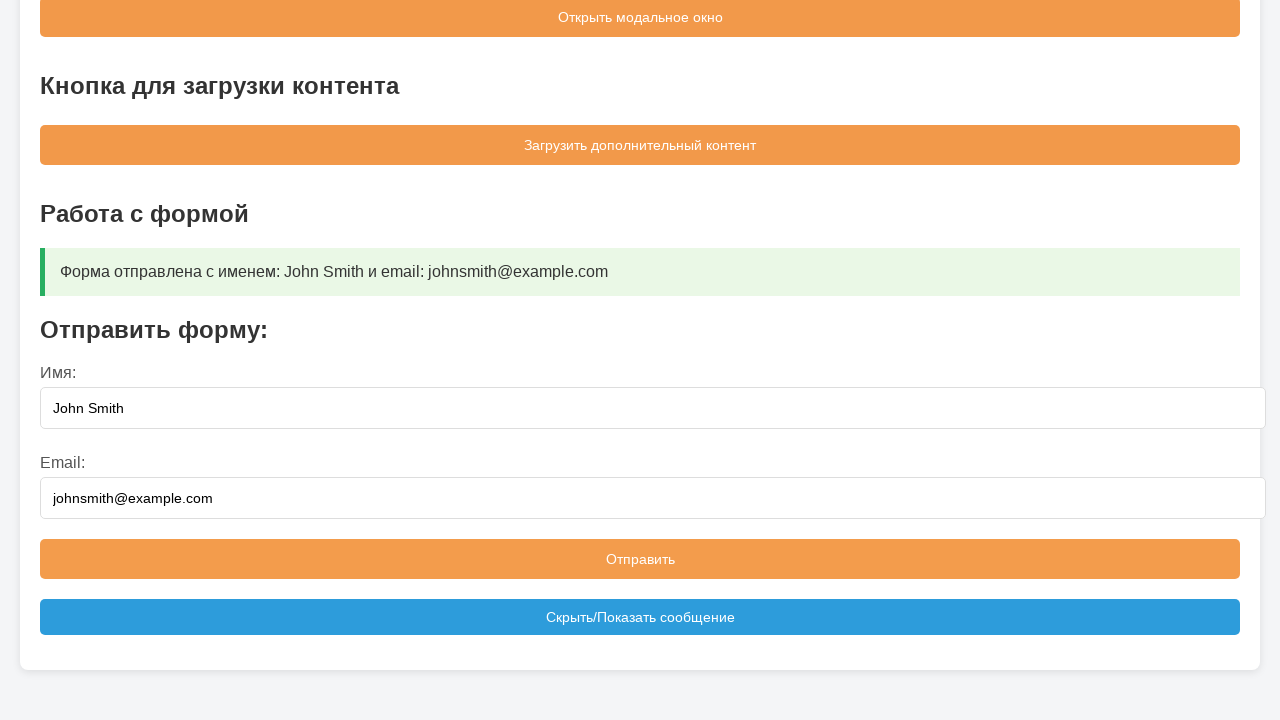

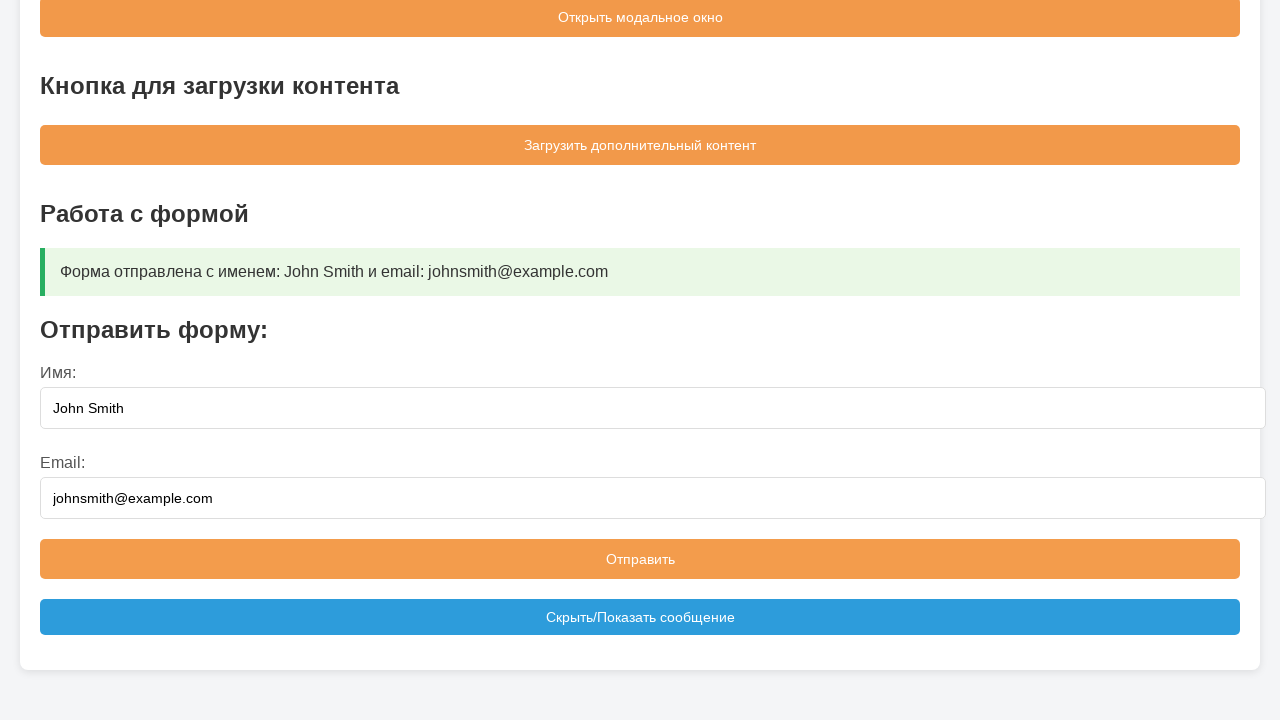